Tests vertical scrolling functionality by scrolling down 1000 pixels and then scrolling up 500 pixels on the Selenium website

Starting URL: https://www.selenium.dev/

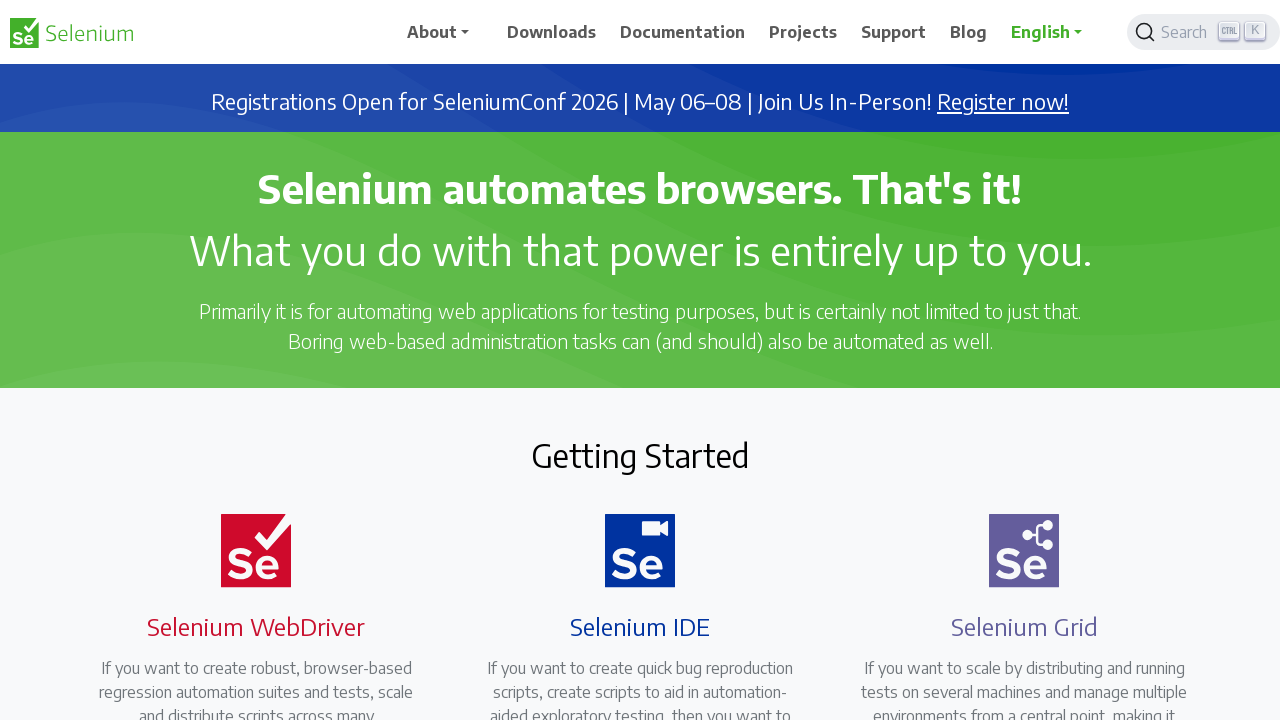

Scrolled down 1000 pixels on the Selenium website
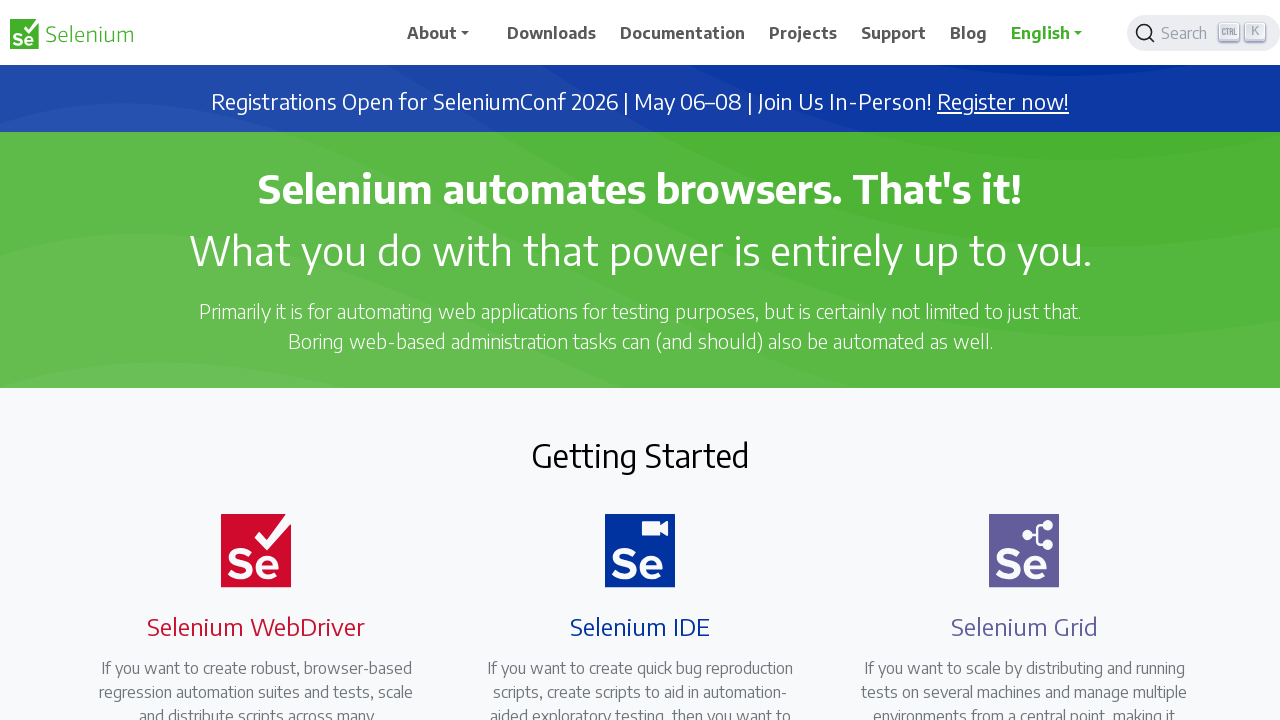

Waited 2 seconds to observe downward scroll
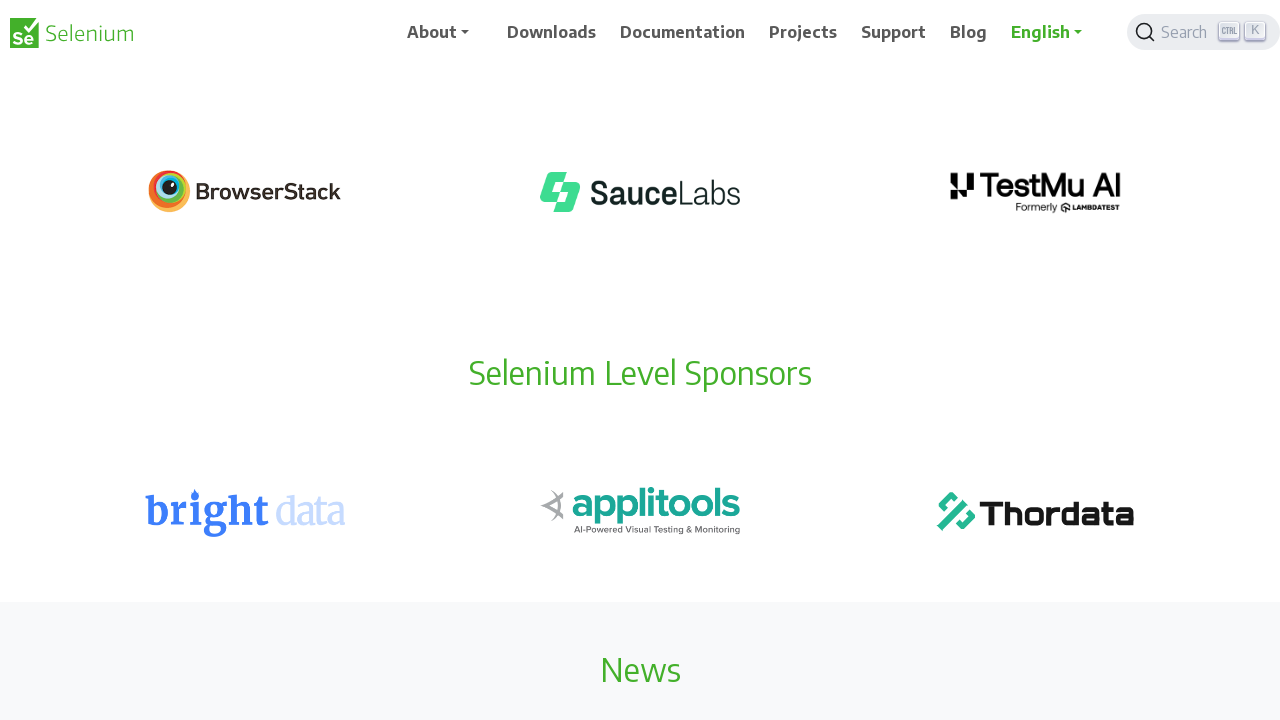

Scrolled up 500 pixels on the page
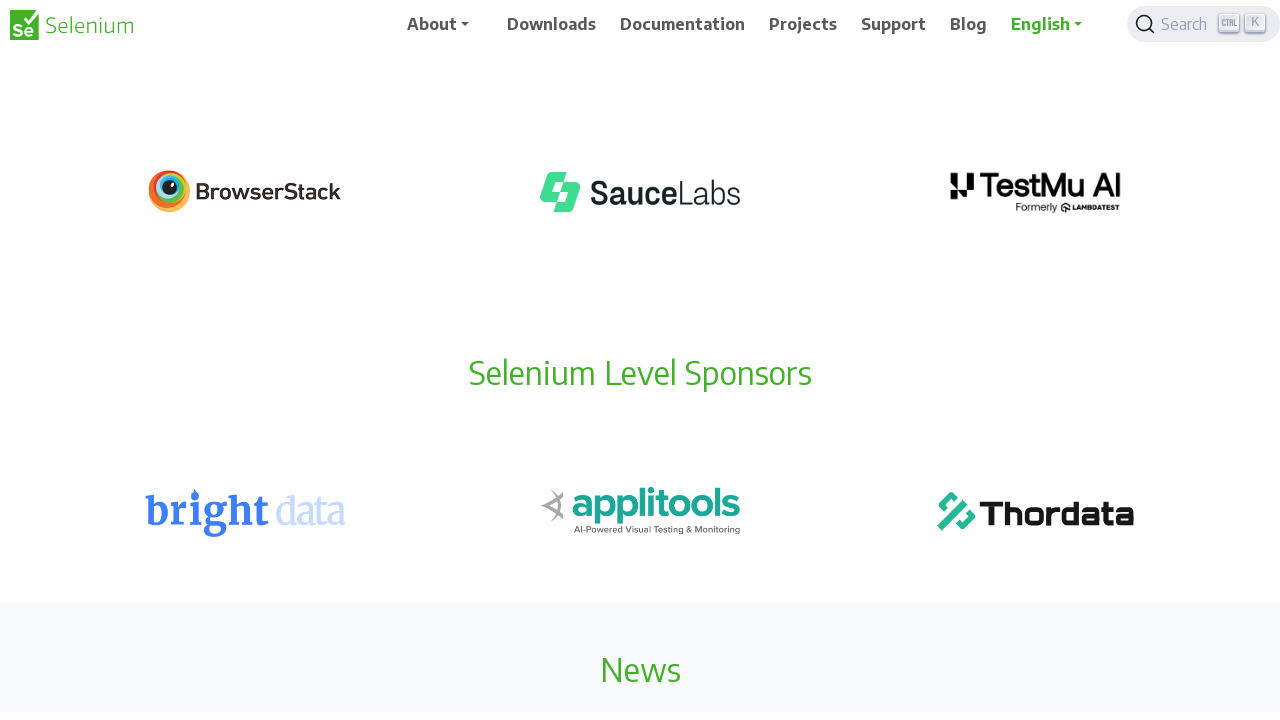

Waited 2 seconds to observe upward scroll
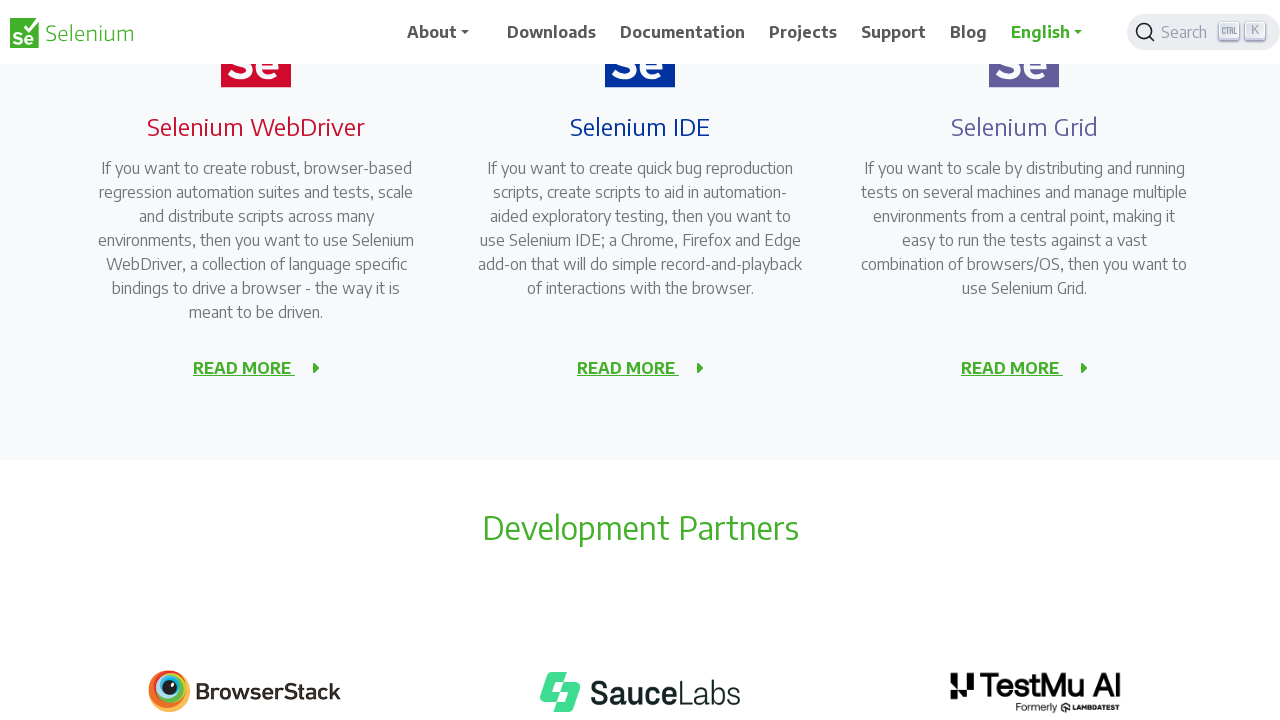

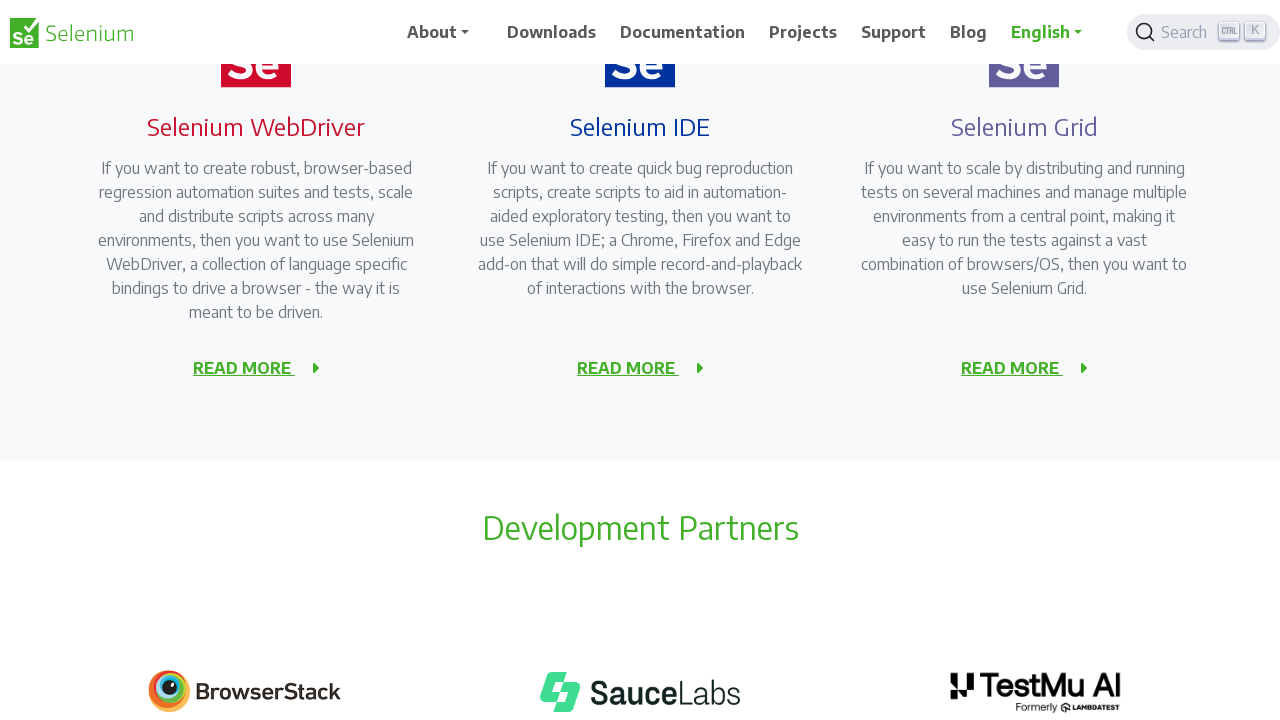